Tests bus ticket booking search functionality by filling departure city, destination city, date, and submitting the search form

Starting URL: https://www.abhibus.com/bus-ticket-booking

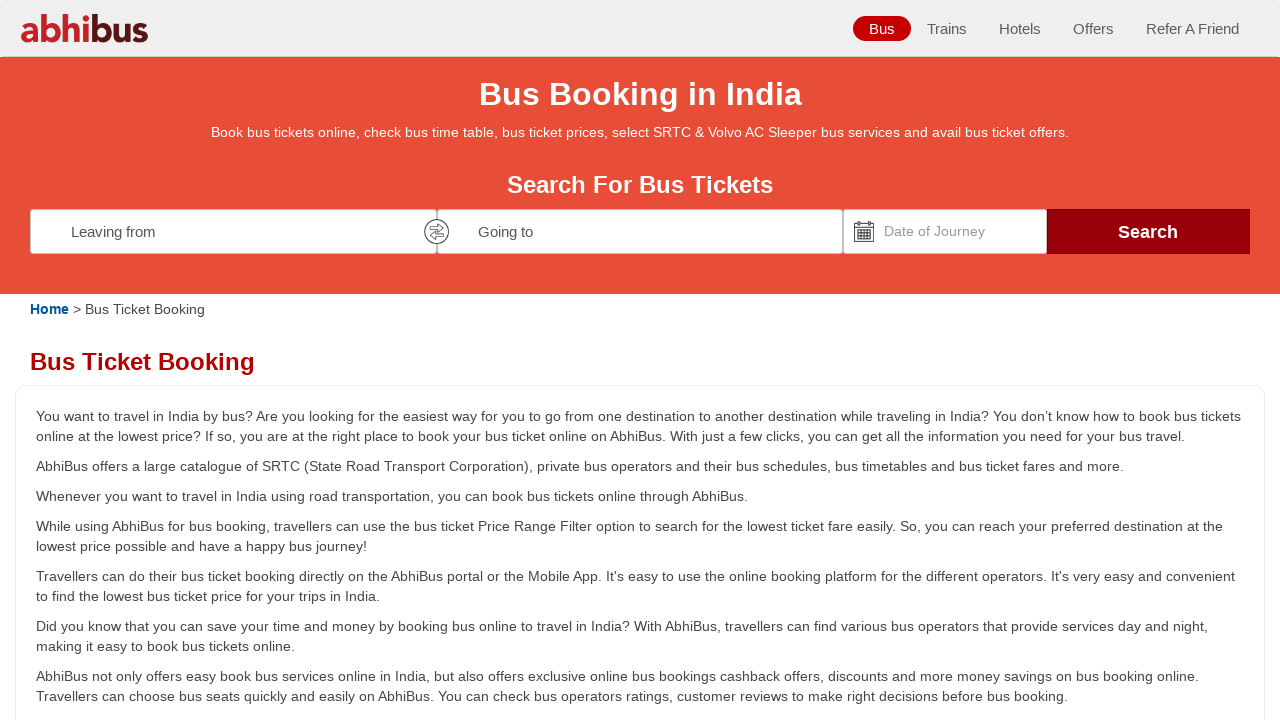

Filled departure city field with 'Coimbatore' on #source
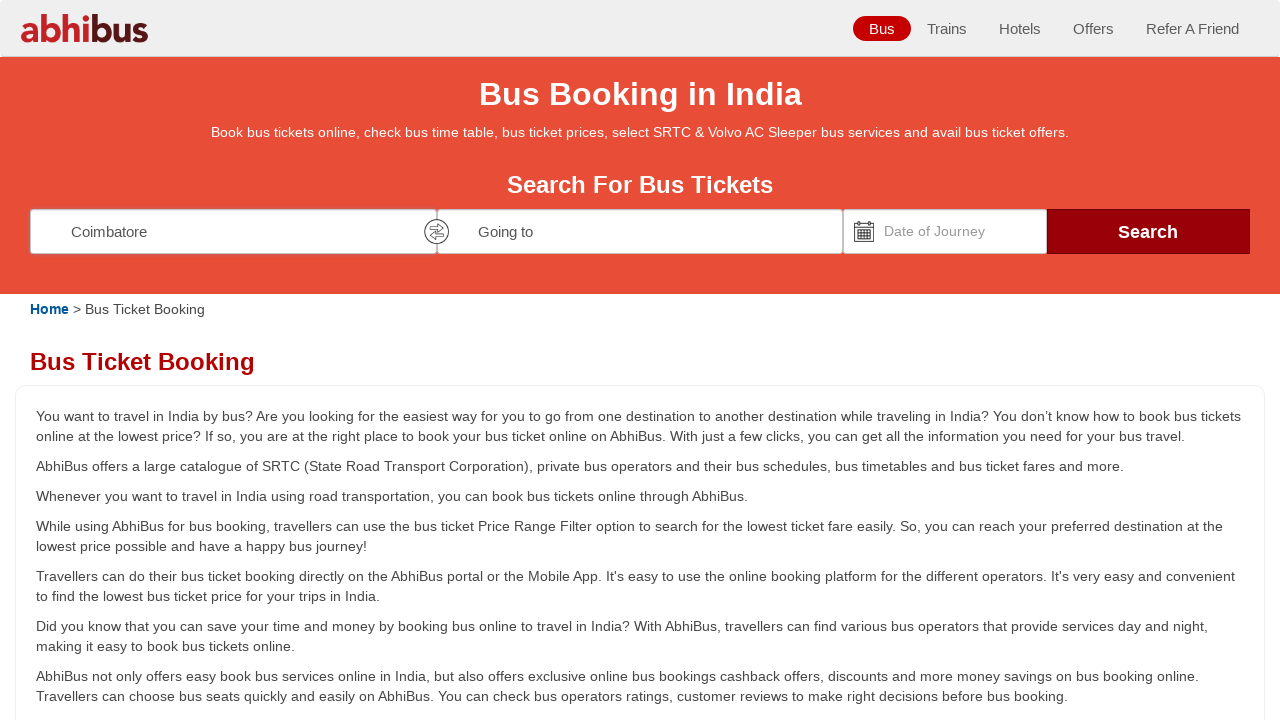

Waited 3000ms for departure city dropdown to appear
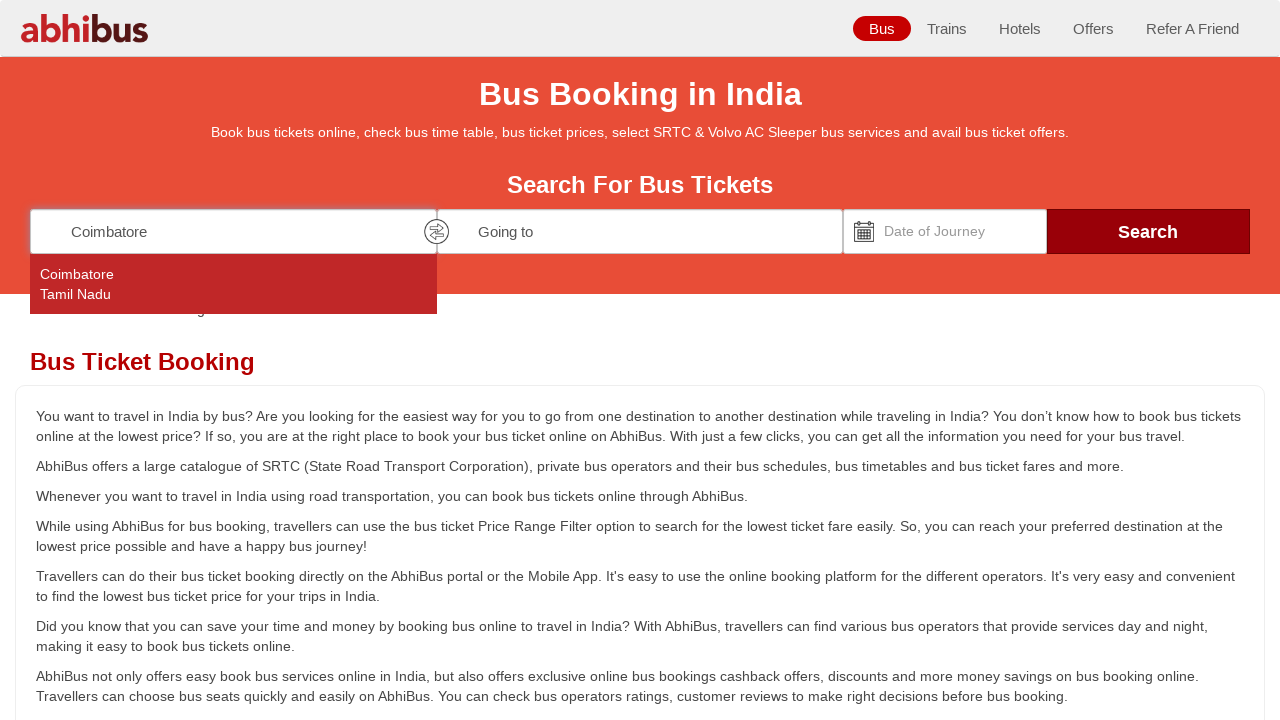

Pressed Enter to confirm departure city selection on #source
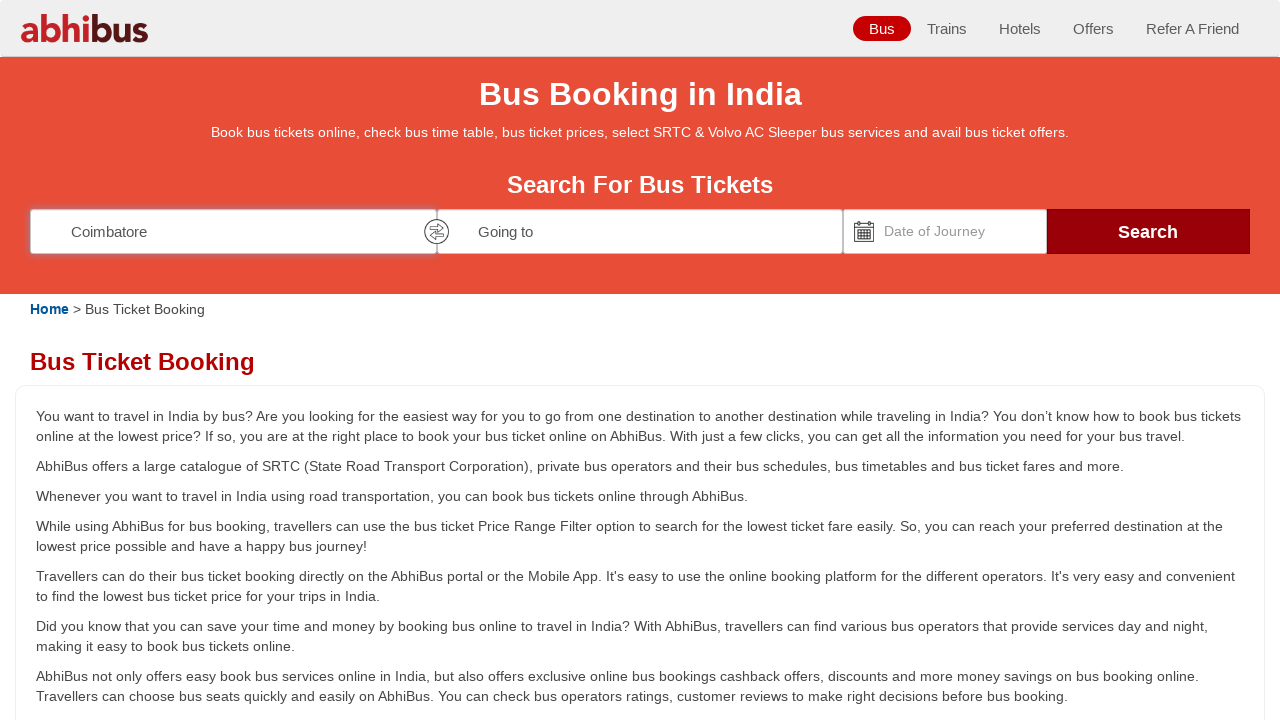

Filled destination city field with 'Tirunelveli' on #destination
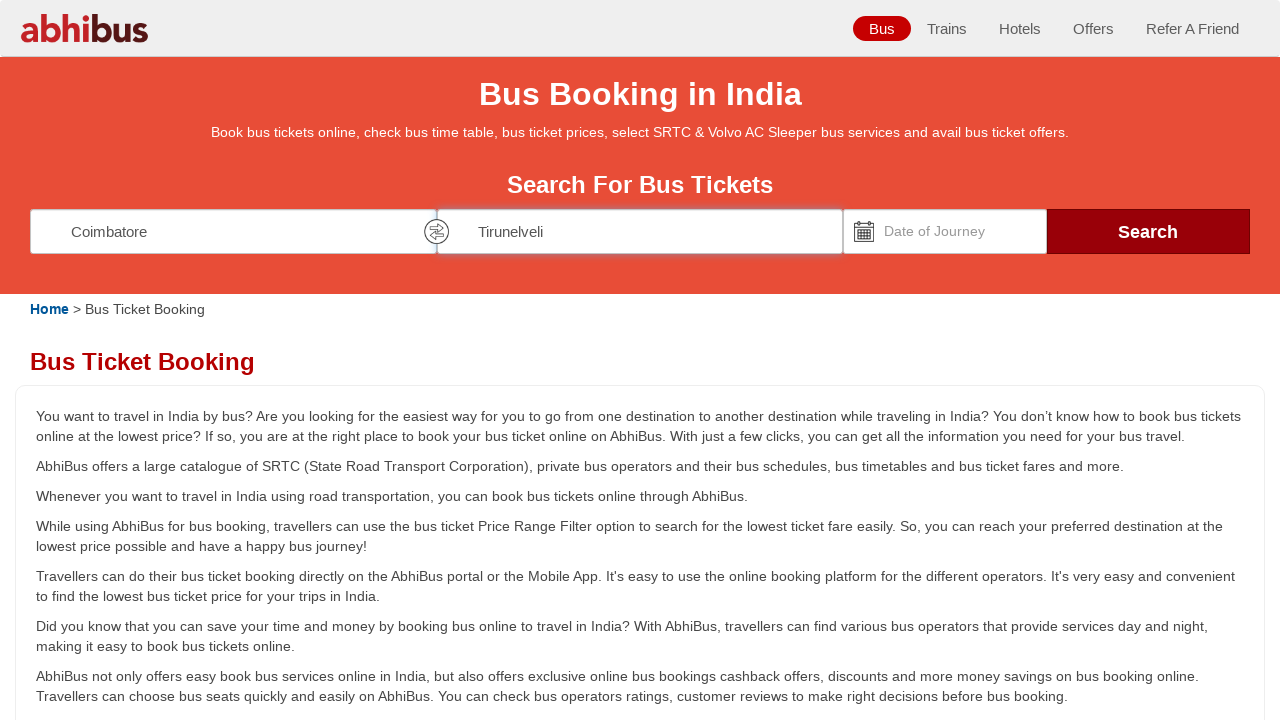

Waited 3000ms for destination city dropdown to appear
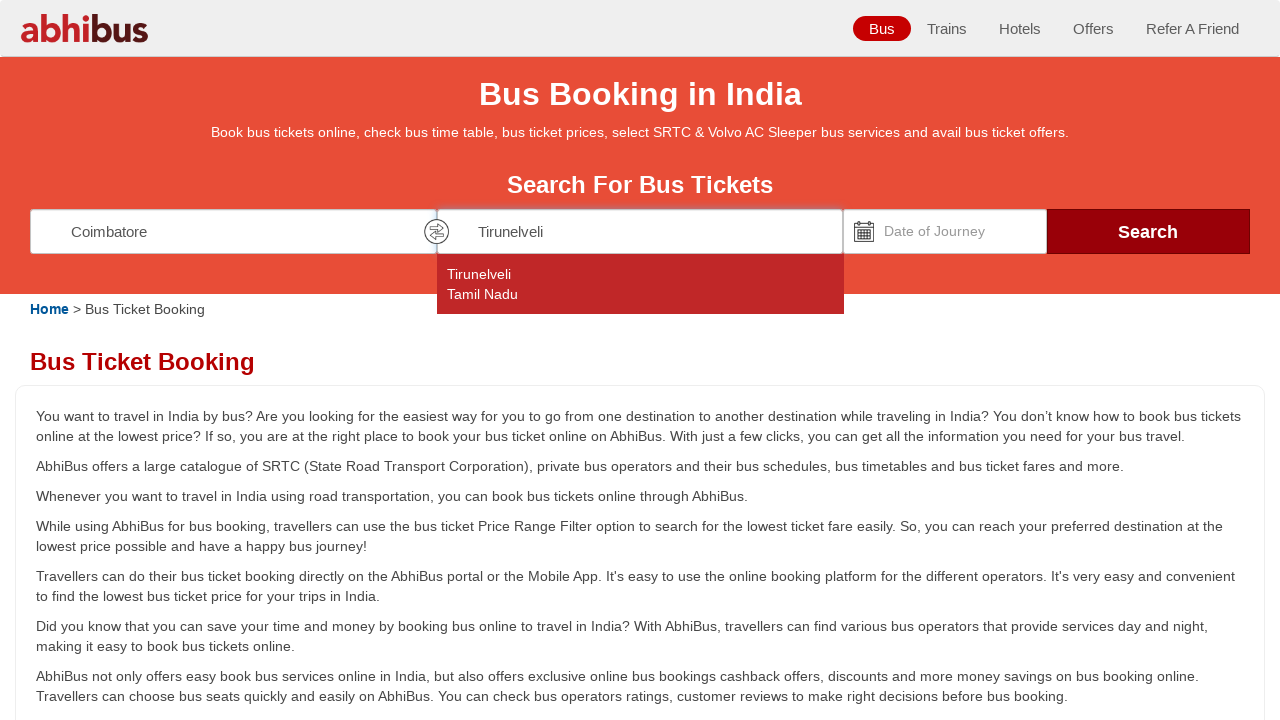

Pressed Enter to confirm destination city selection on #destination
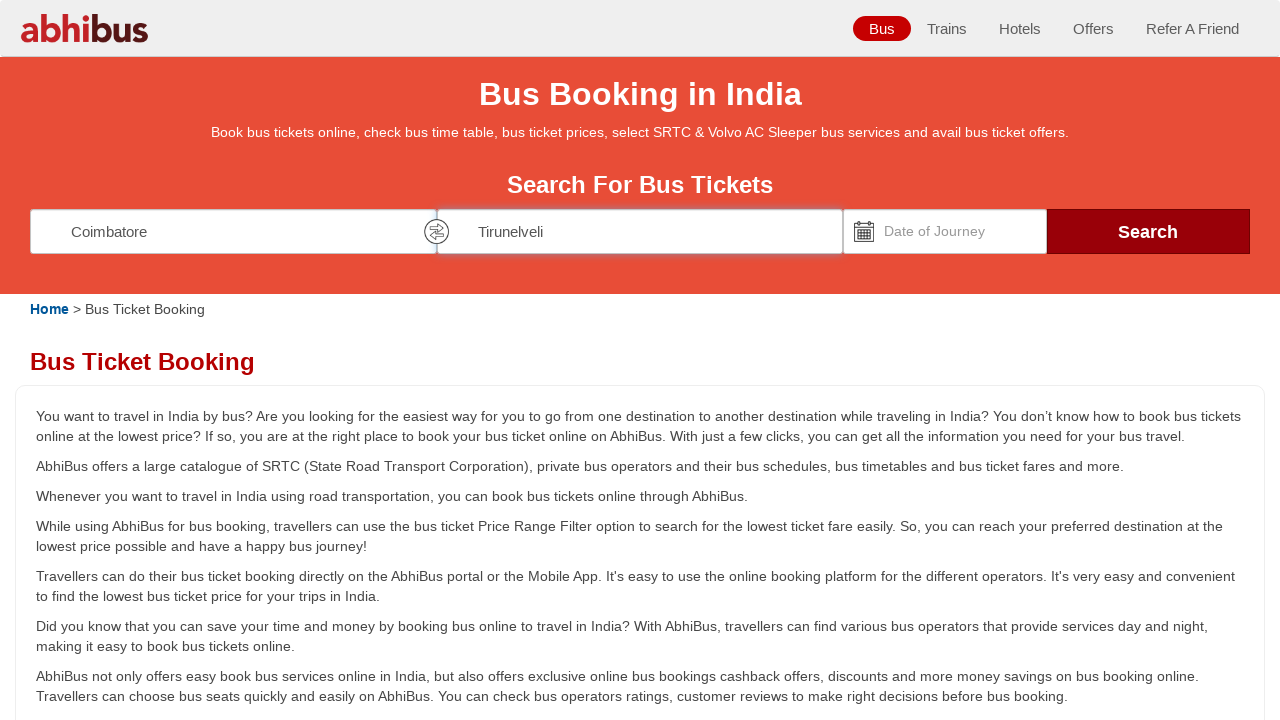

Clicked on date picker field at (945, 231) on #datepicker1
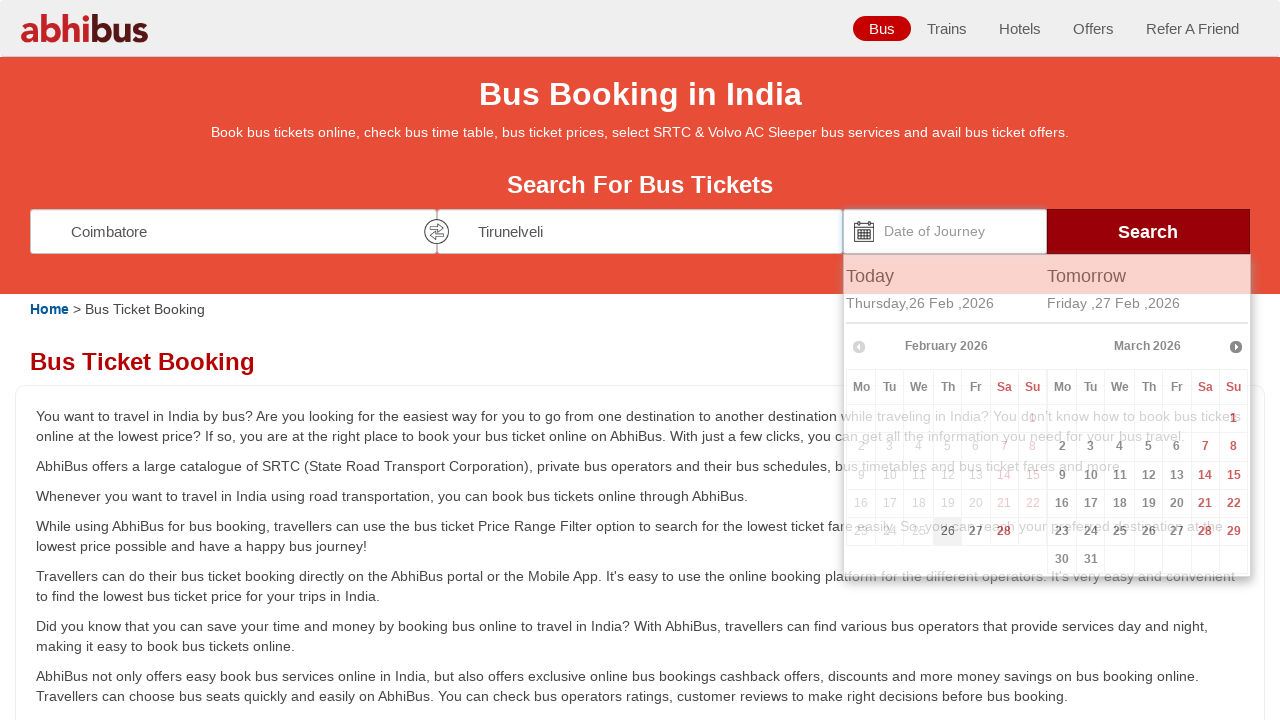

Scrolled page down by 100 pixels
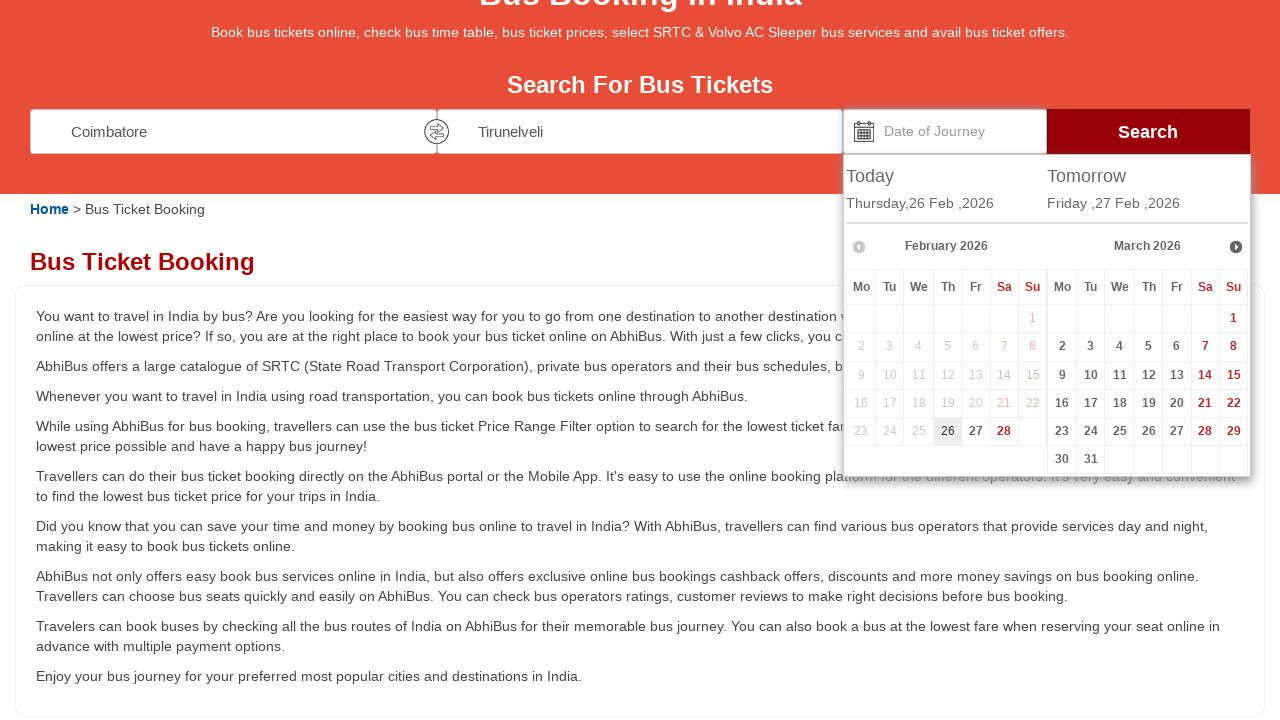

Set travel date to '30-04-2023' using JavaScript
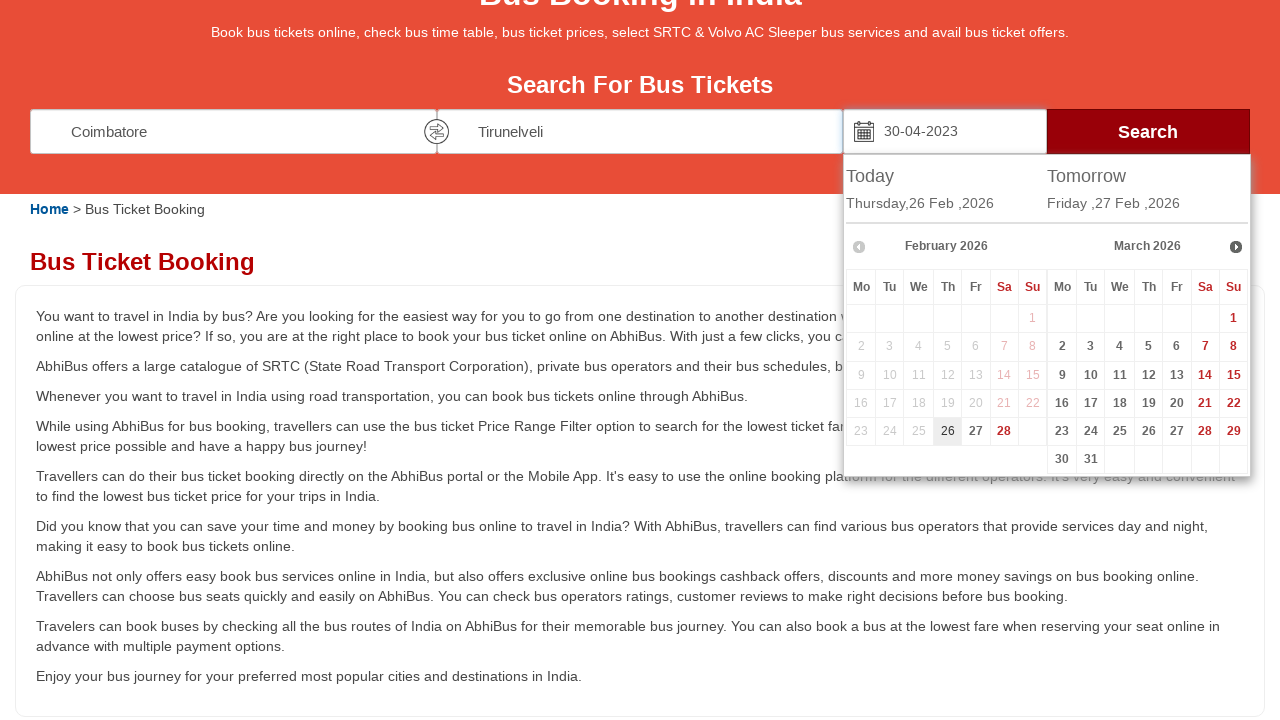

Clicked search button to submit bus ticket booking search at (1148, 131) on #seo_search_btn
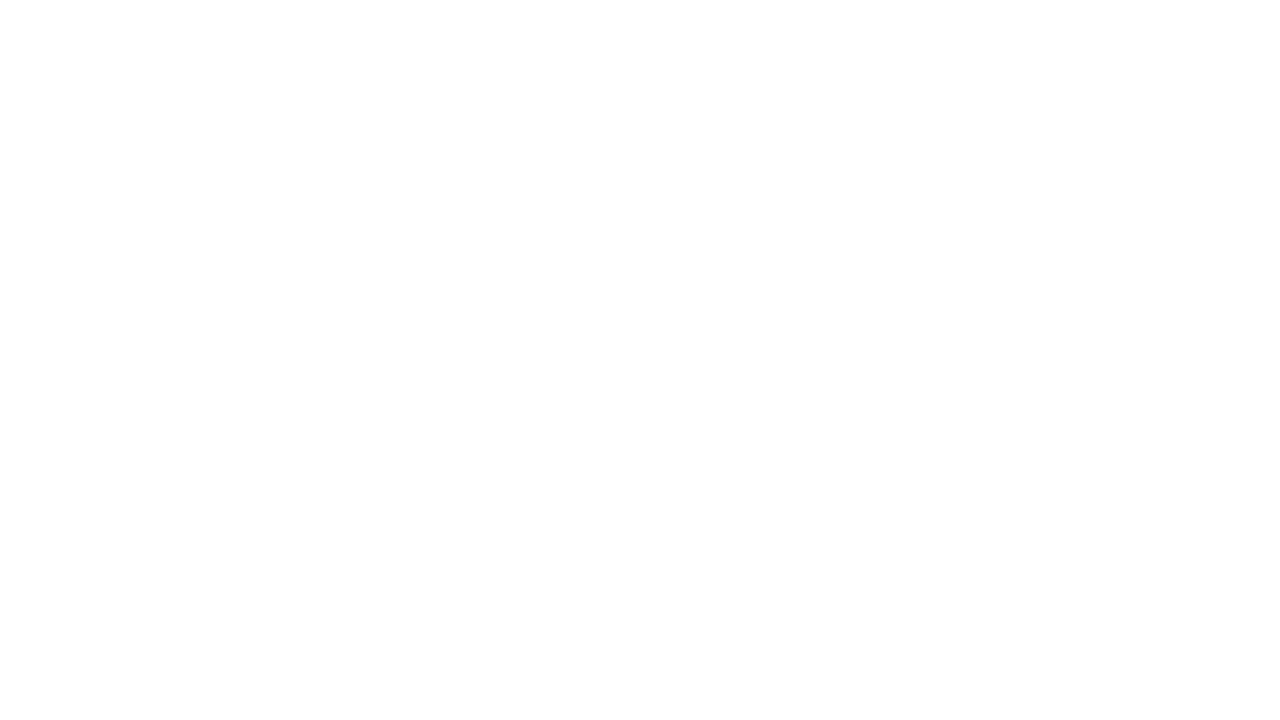

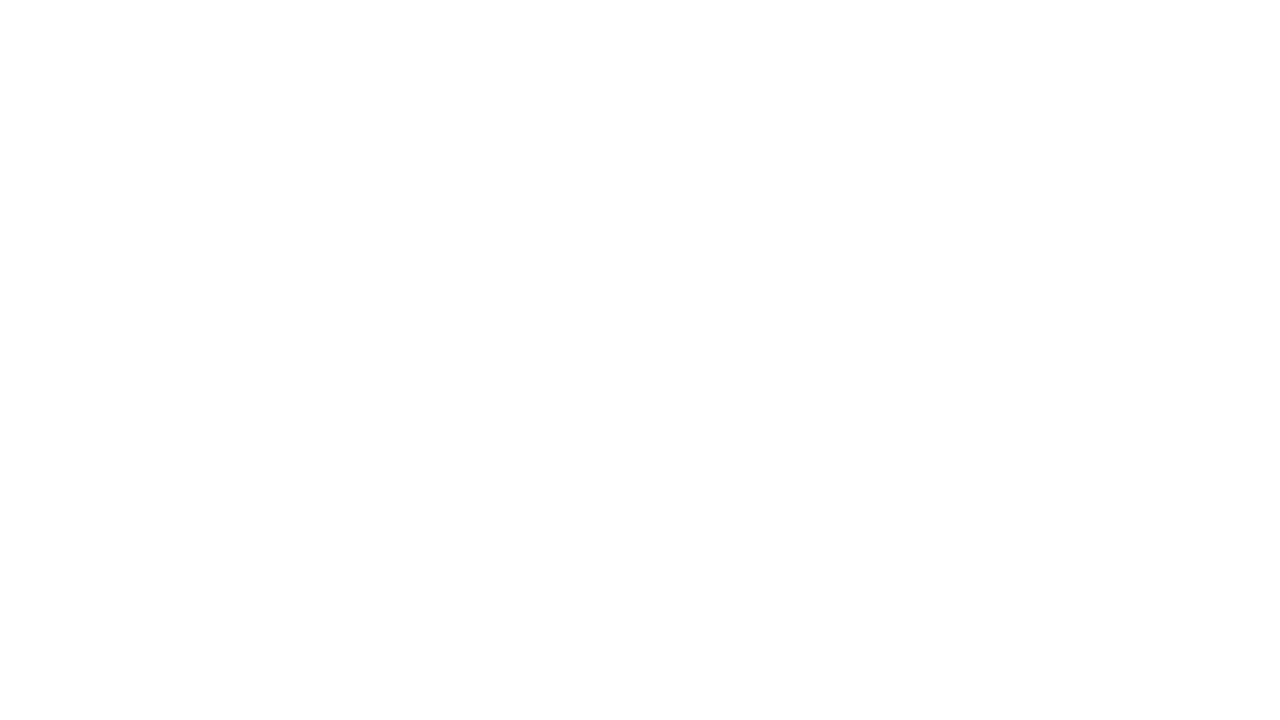